Tests XPath sibling and parent traversal techniques by locating buttons in the header using following-sibling and parent axis navigation, then retrieving their text content.

Starting URL: https://rahulshettyacademy.com/AutomationPractice/

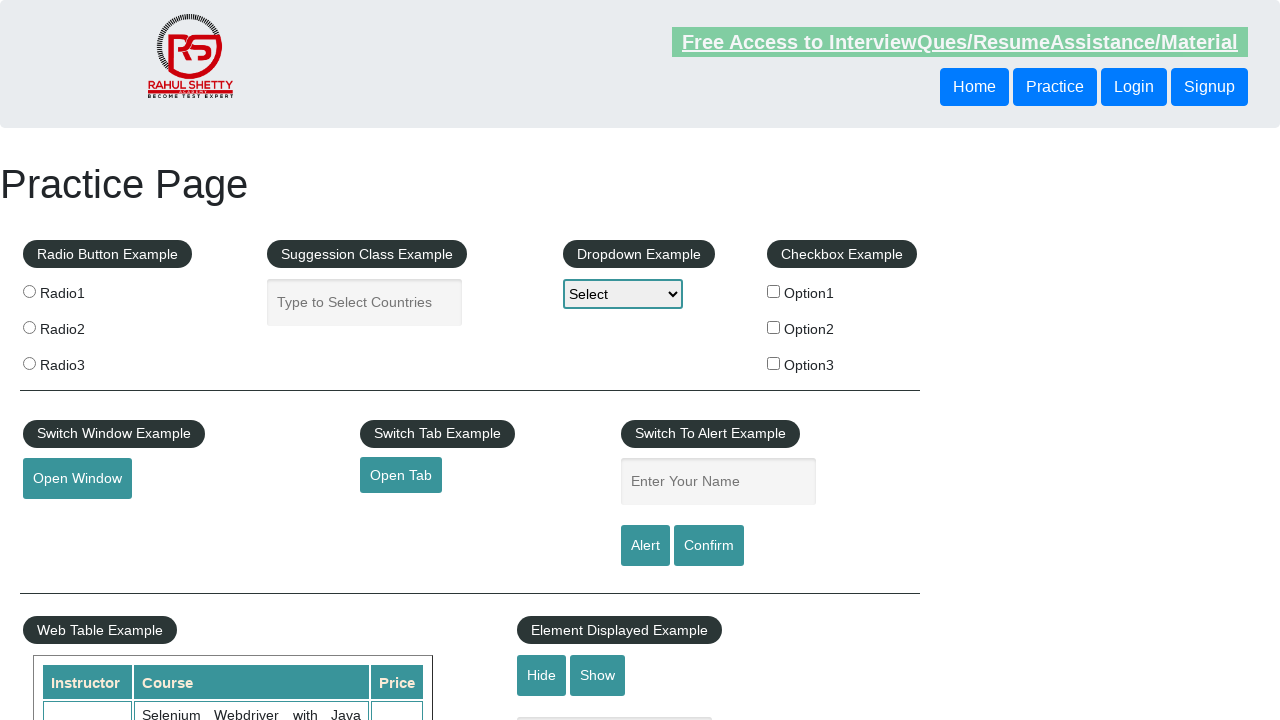

Navigated to https://rahulshettyacademy.com/AutomationPractice/
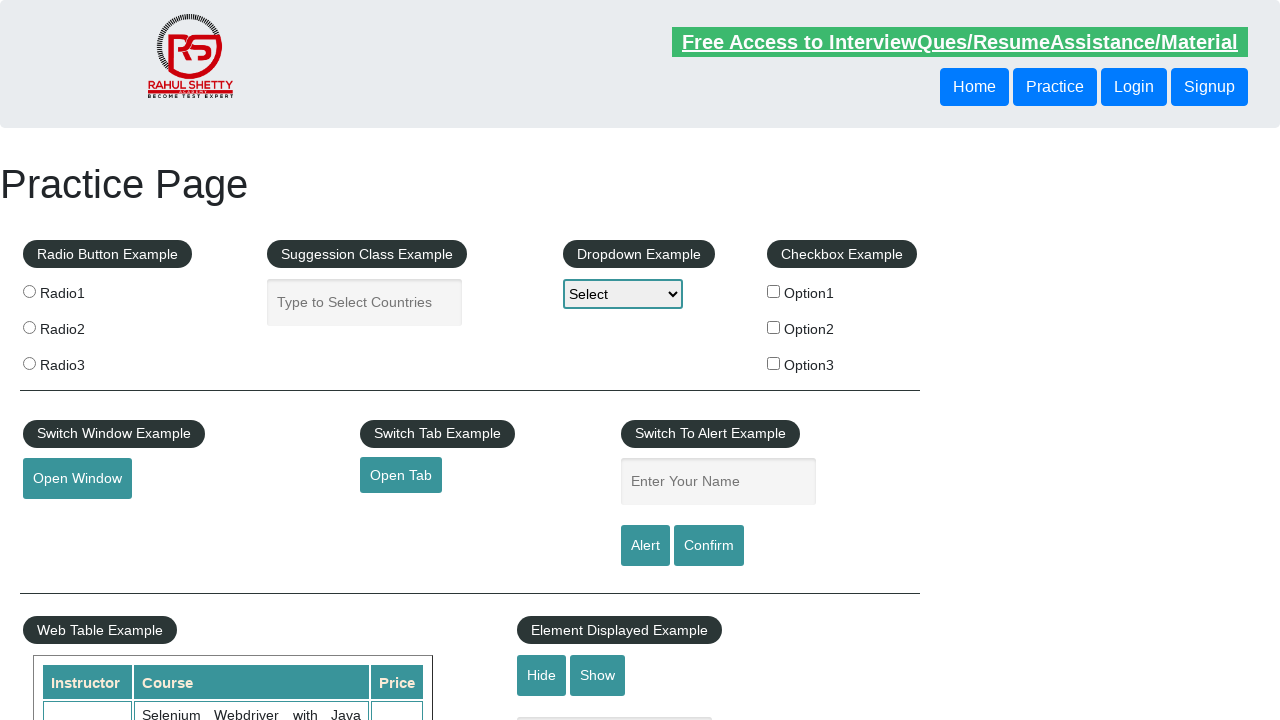

Located button using following-sibling XPath axis from first header button
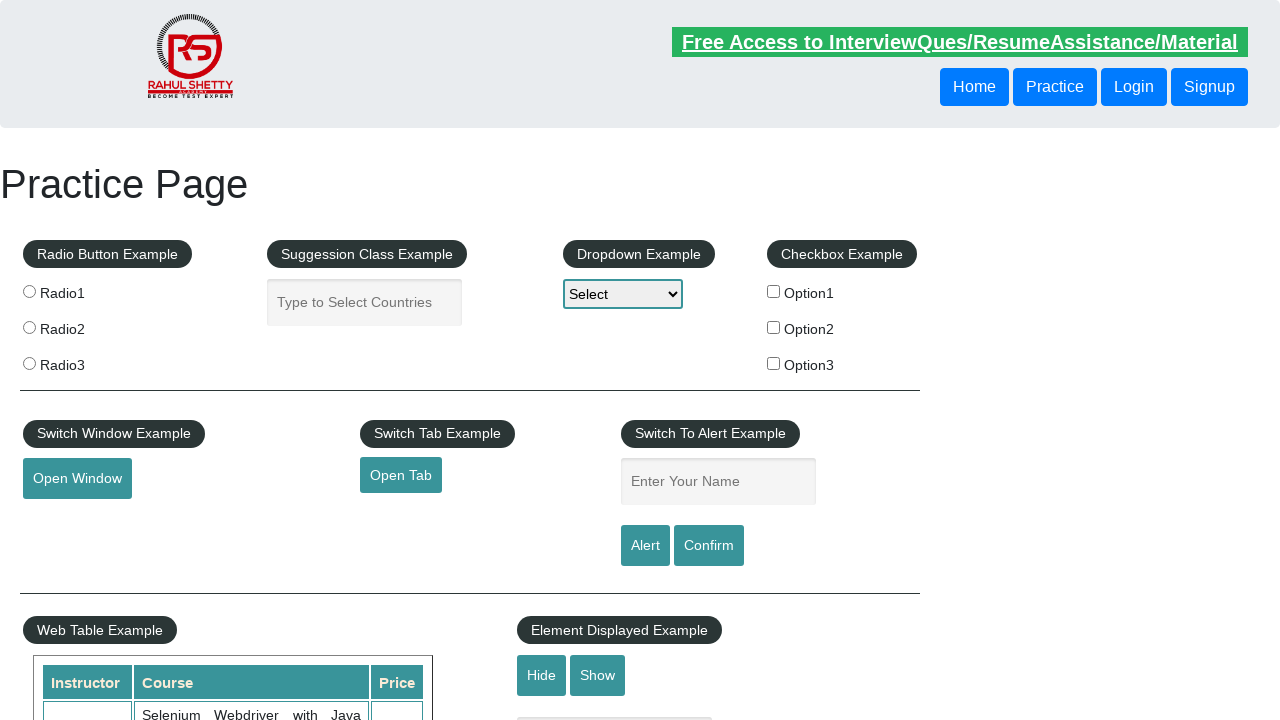

Retrieved following-sibling button text: Login
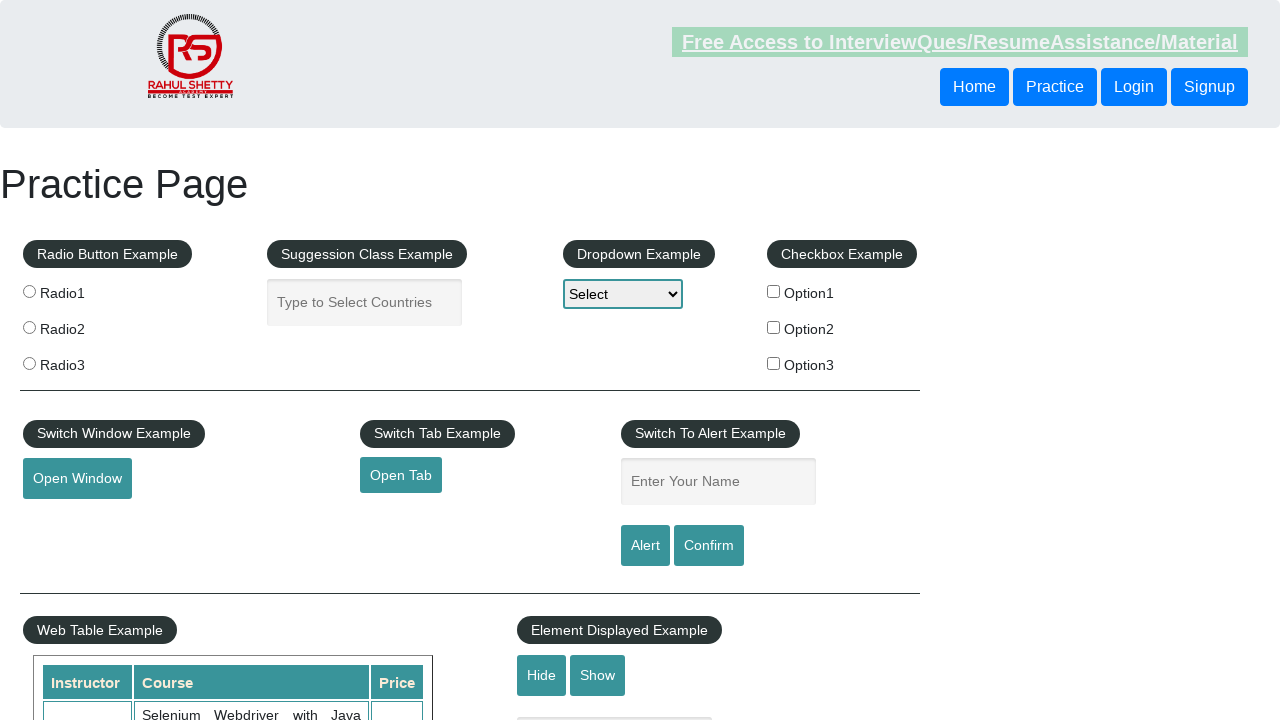

Located button using parent axis traversal from first header button
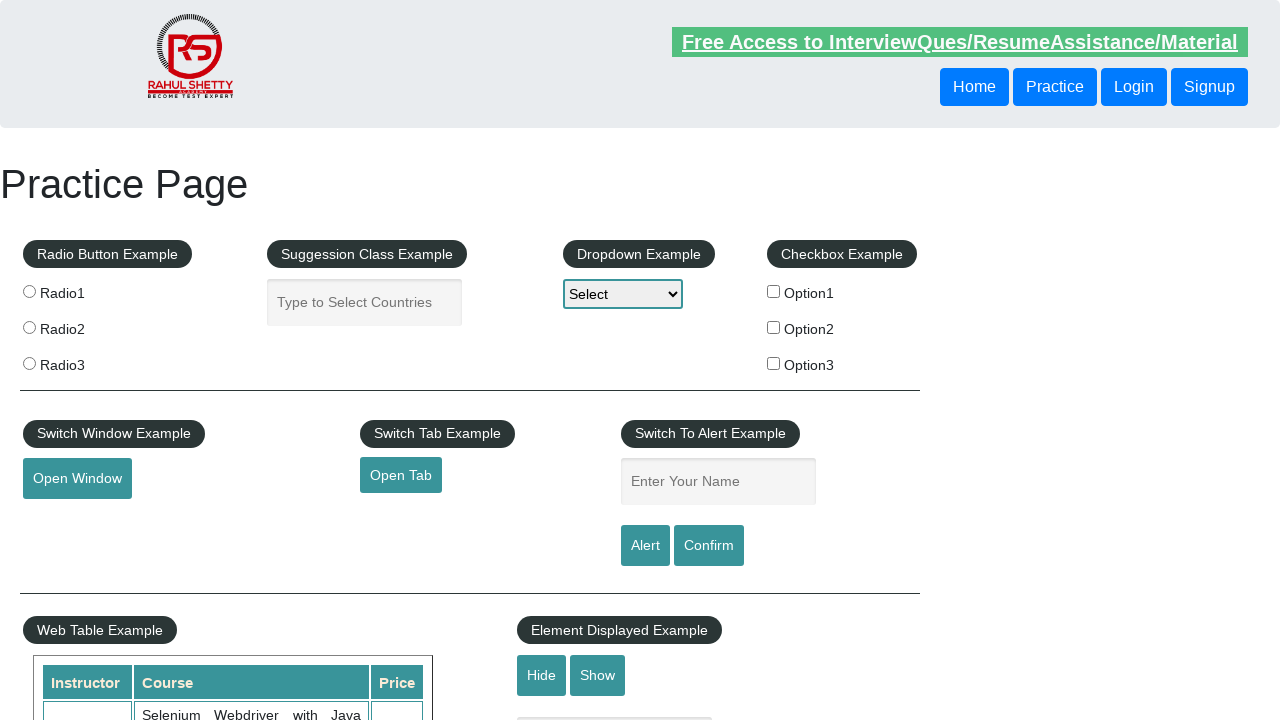

Retrieved parent traversal button text: Login
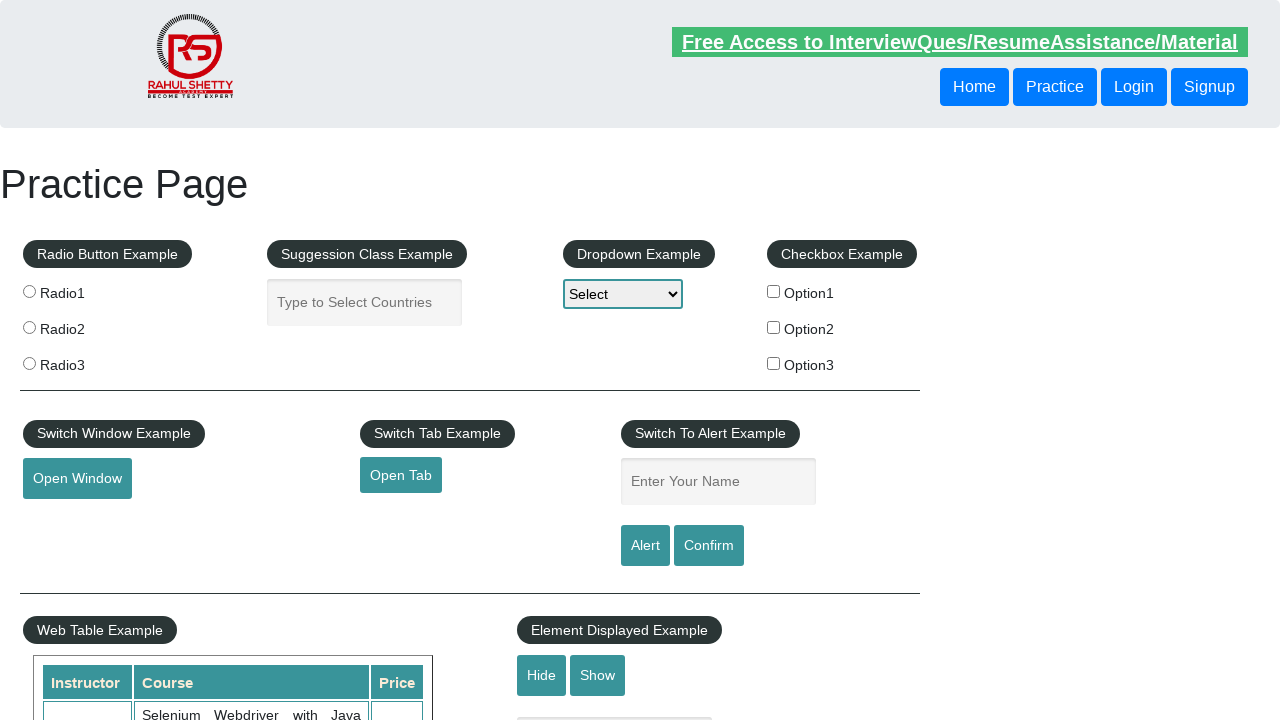

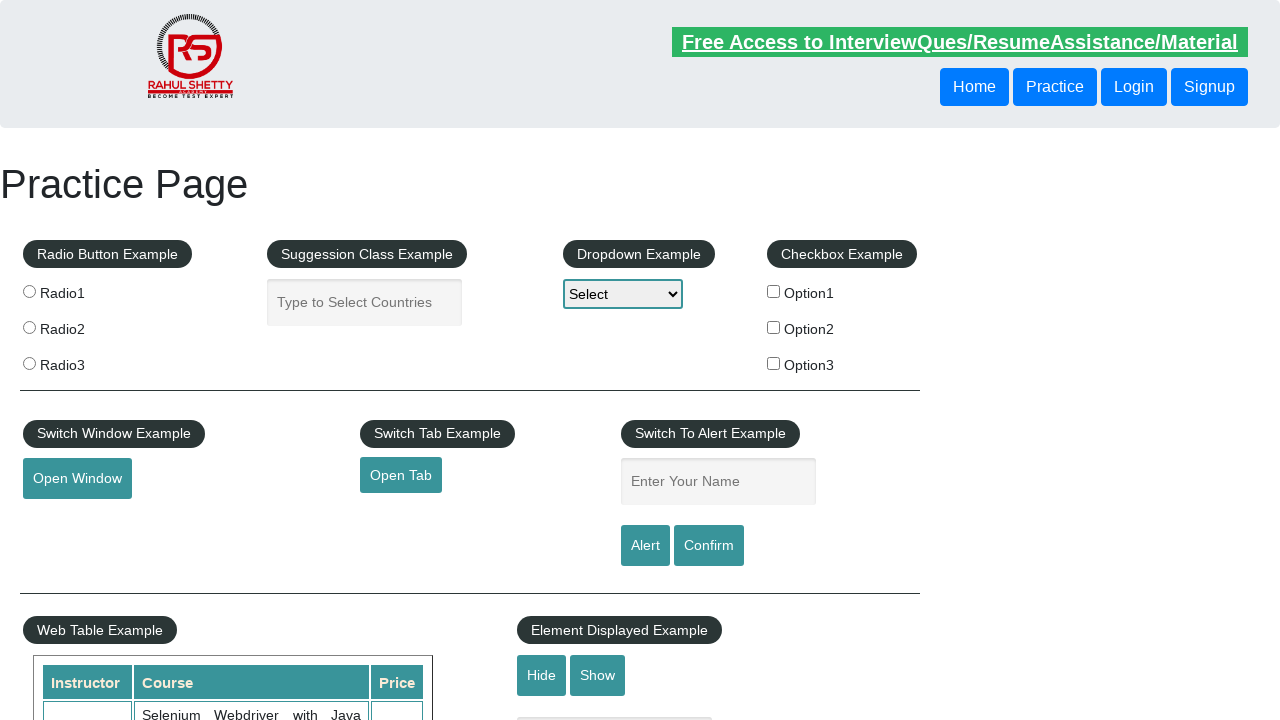